Tests the sorting functionality of a web table by verifying that clicking the column header sorts the vegetable names alphabetically

Starting URL: https://rahulshettyacademy.com/seleniumPractise/#/offers

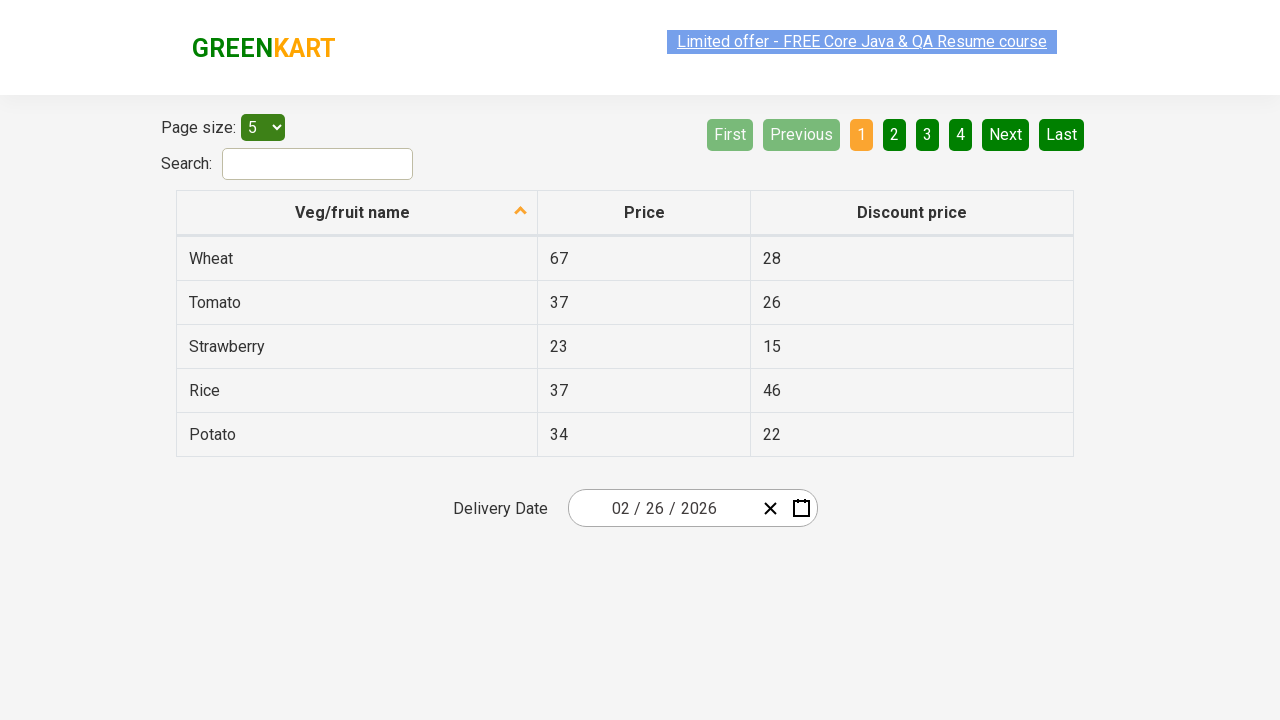

Selected 20 items per page from dropdown menu on #page-menu
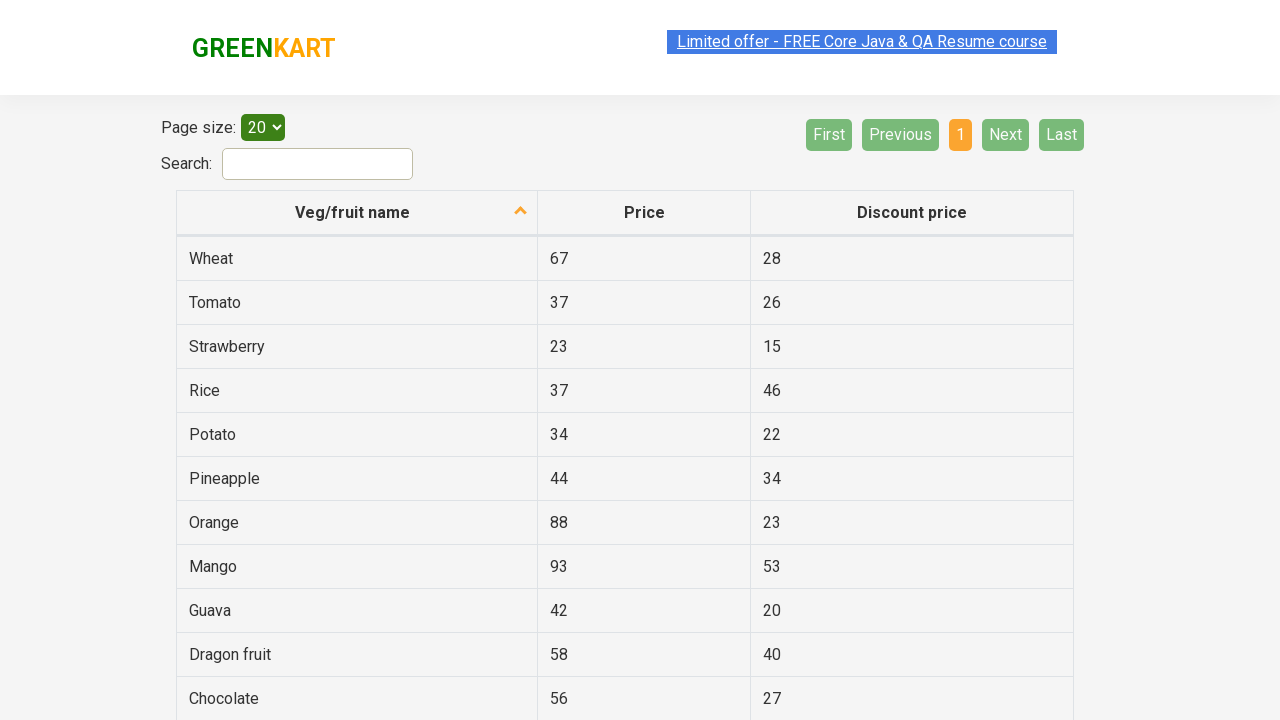

Retrieved all vegetable names before sorting
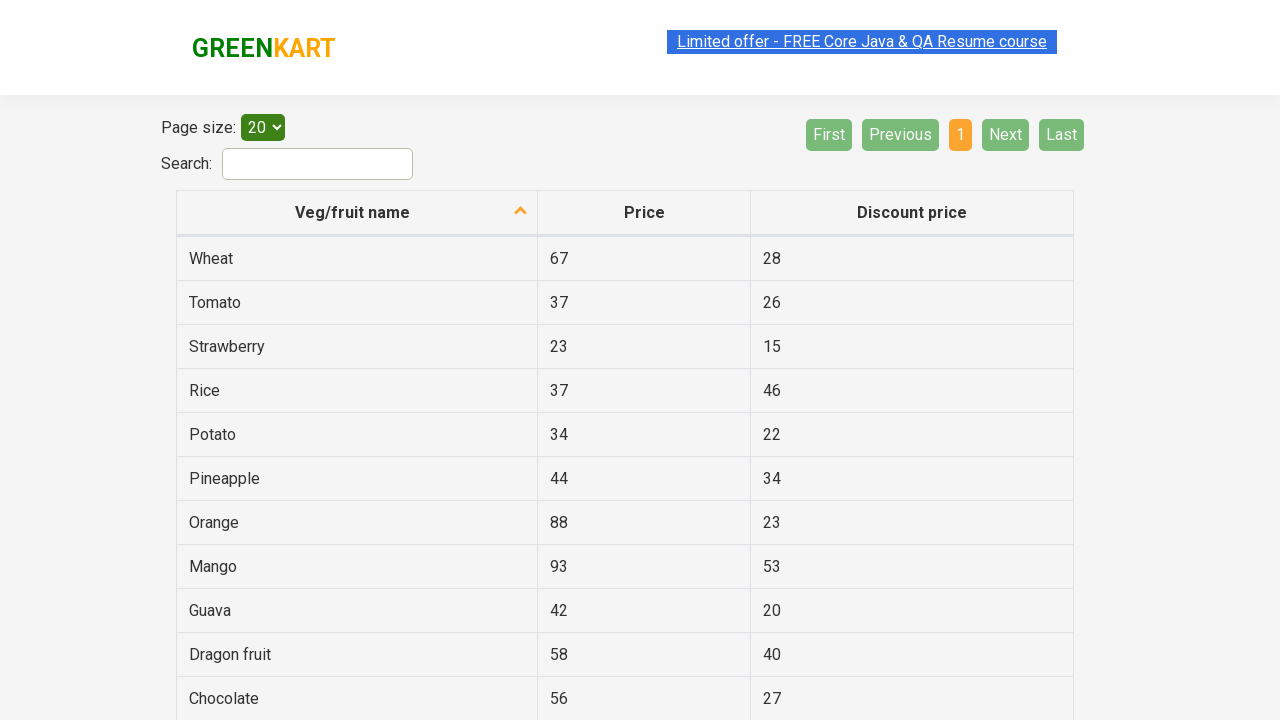

Created manually sorted version of vegetable names
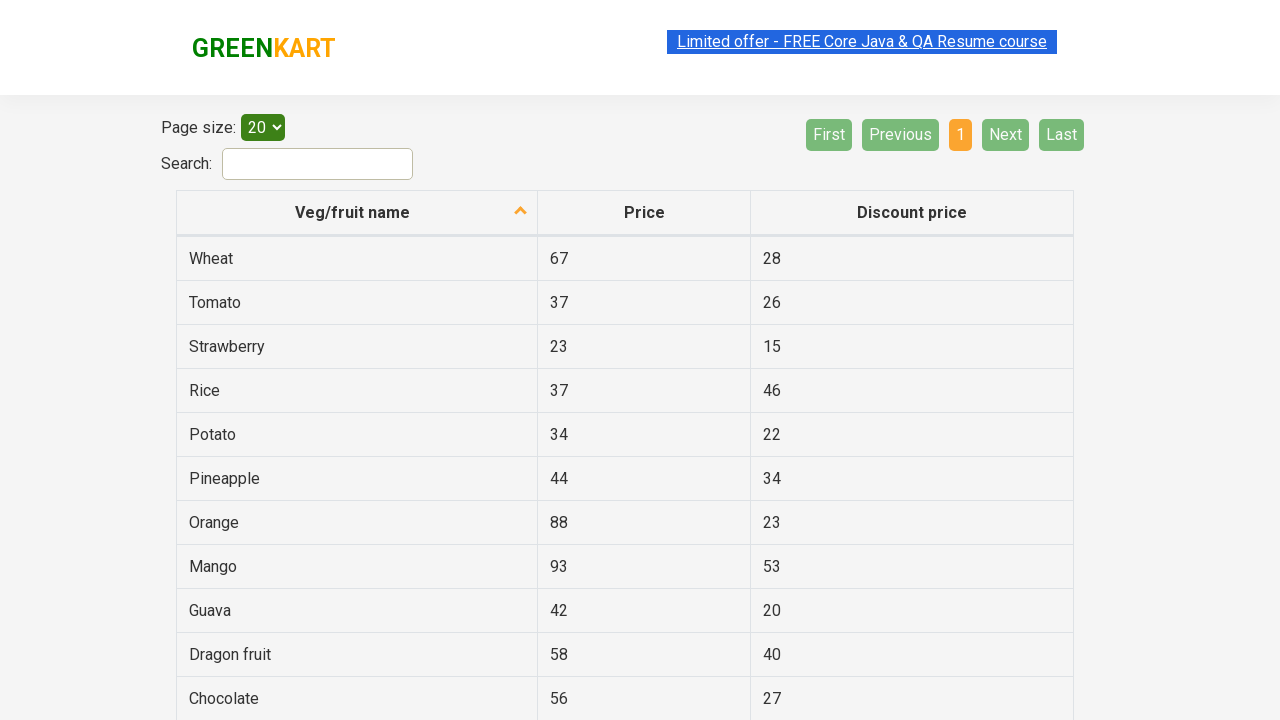

Clicked column header to sort vegetables alphabetically at (357, 213) on th[aria-label*='fruit name']
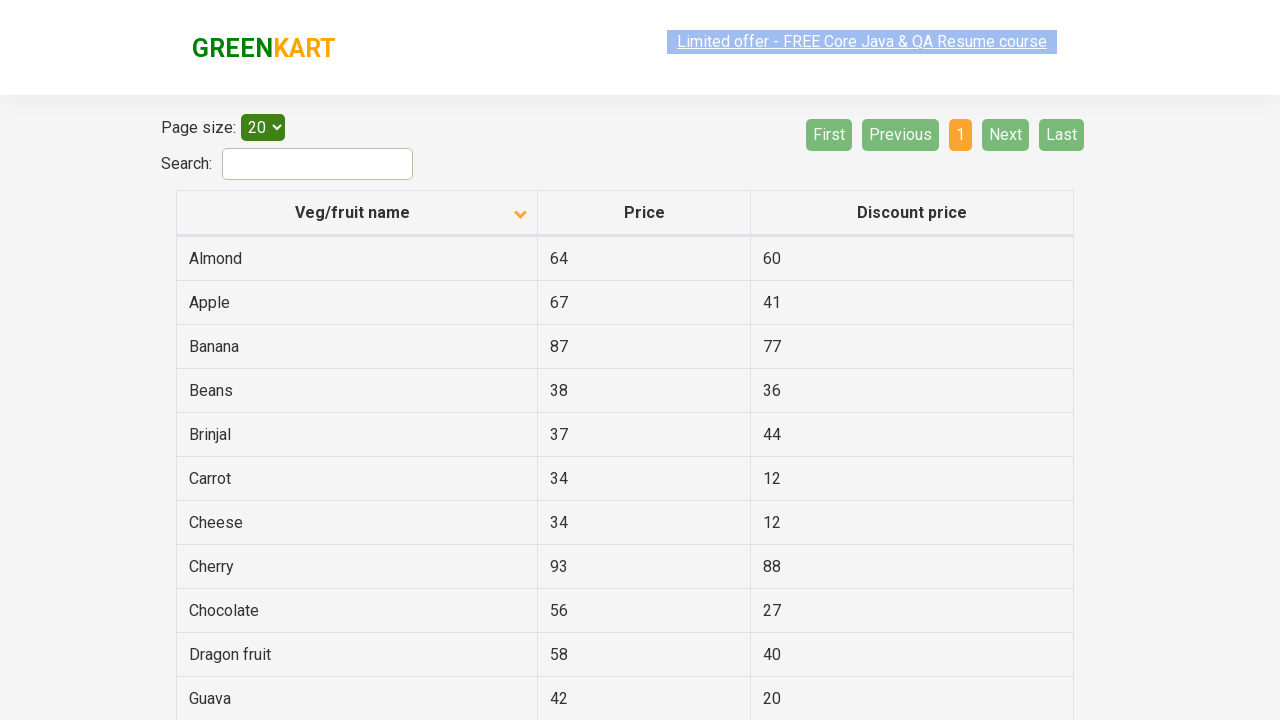

Retrieved all vegetable names after sorting
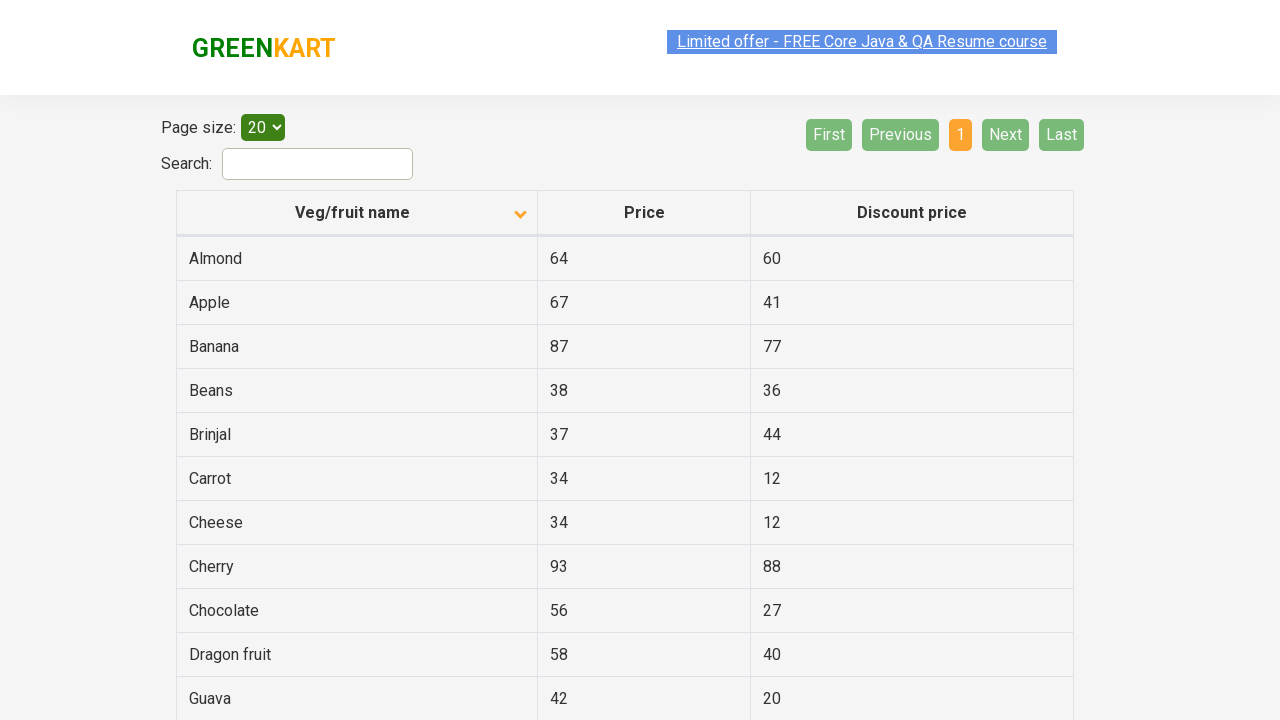

Verified that table is sorted correctly - vegetable names match expected alphabetical order
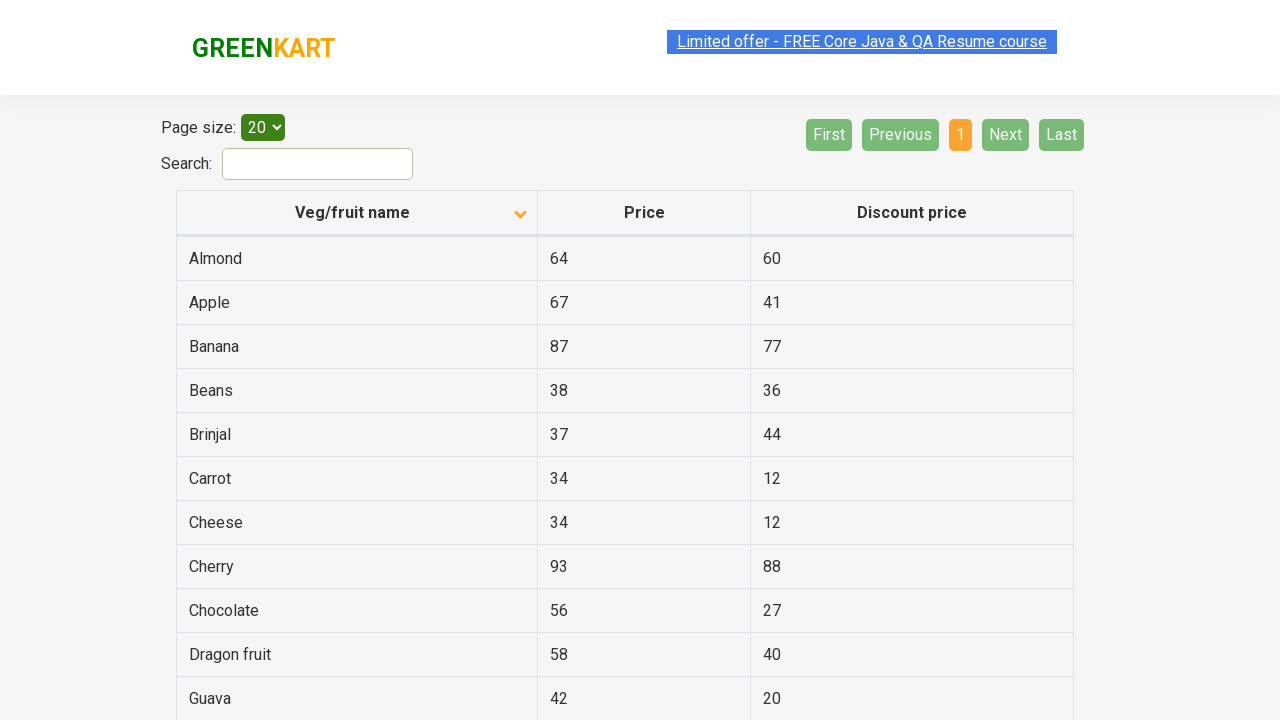

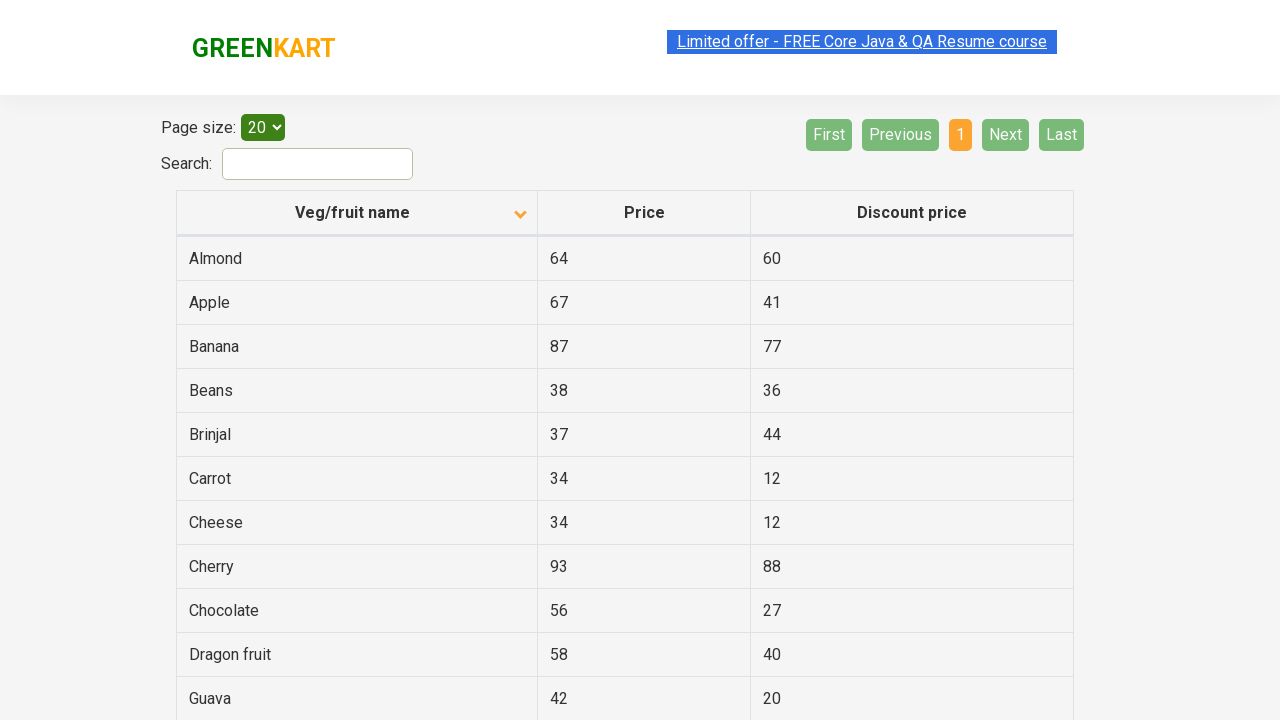